Tests that clicking the "Home" links (simple and dynamic) opens a new tab/window that navigates to the demoqa homepage

Starting URL: https://demoqa.com/links

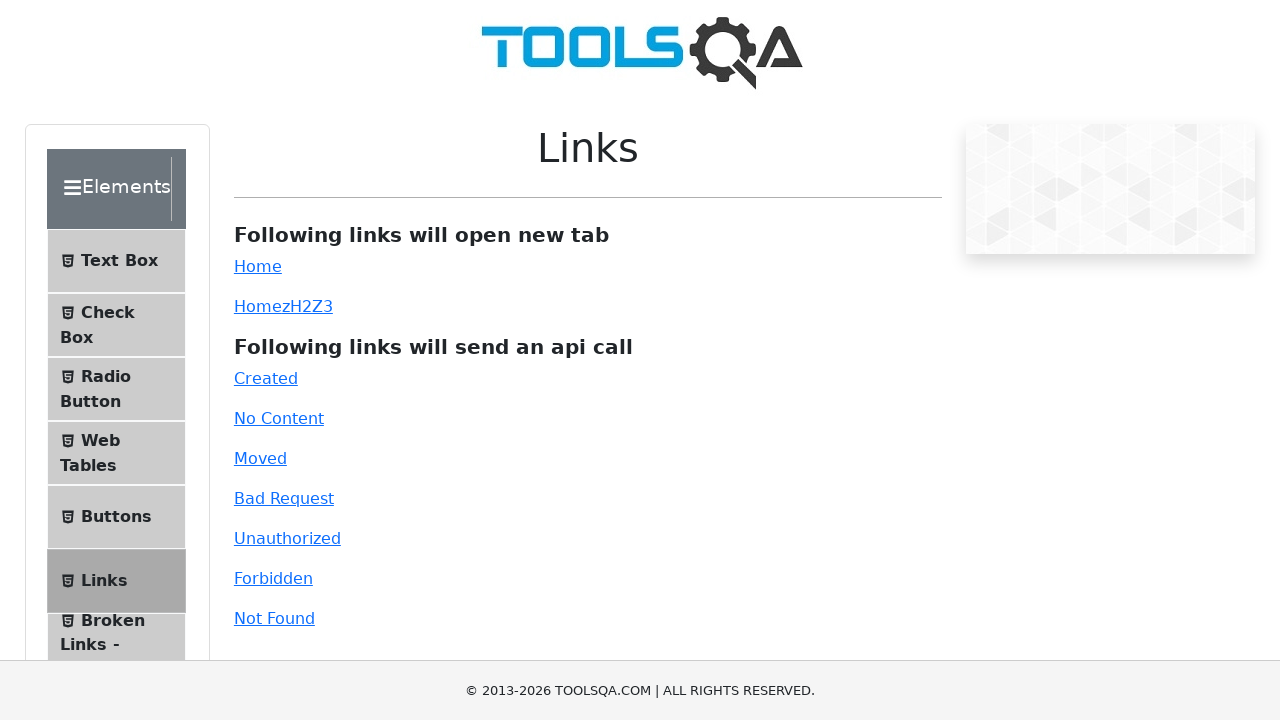

Clicked the simple Home link at (258, 266) on #simpleLink
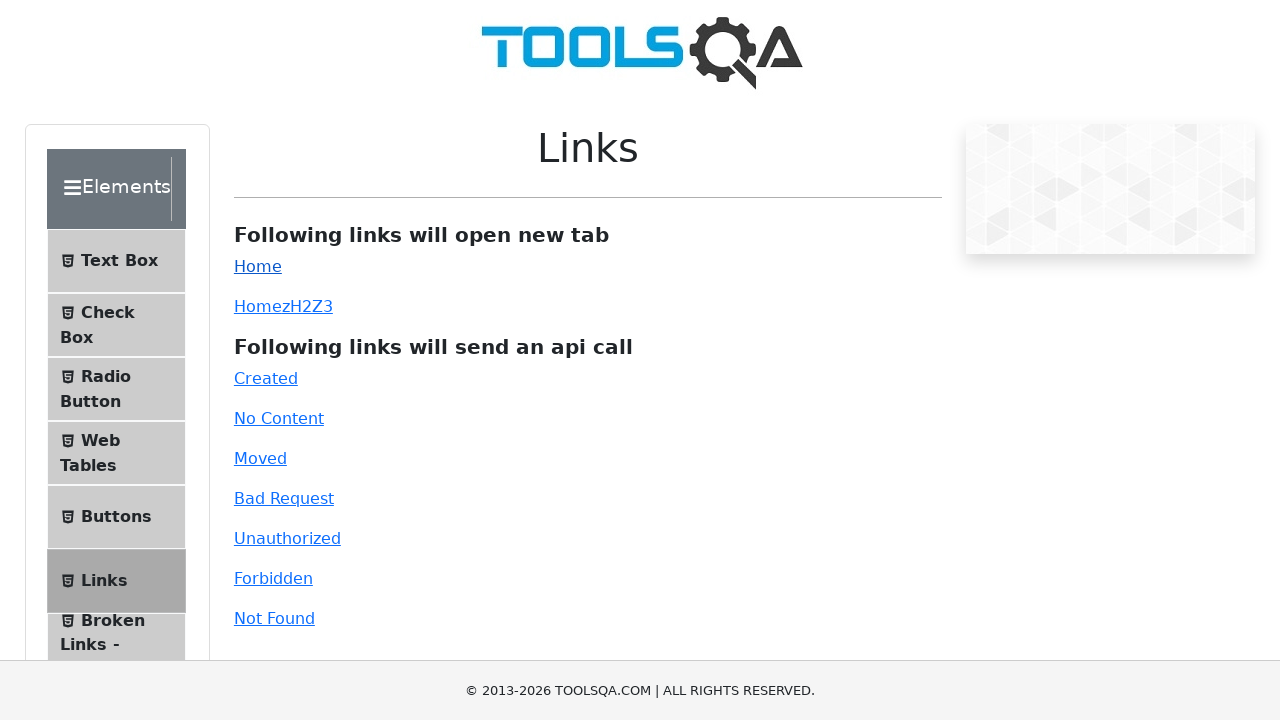

New tab opened from simple link click
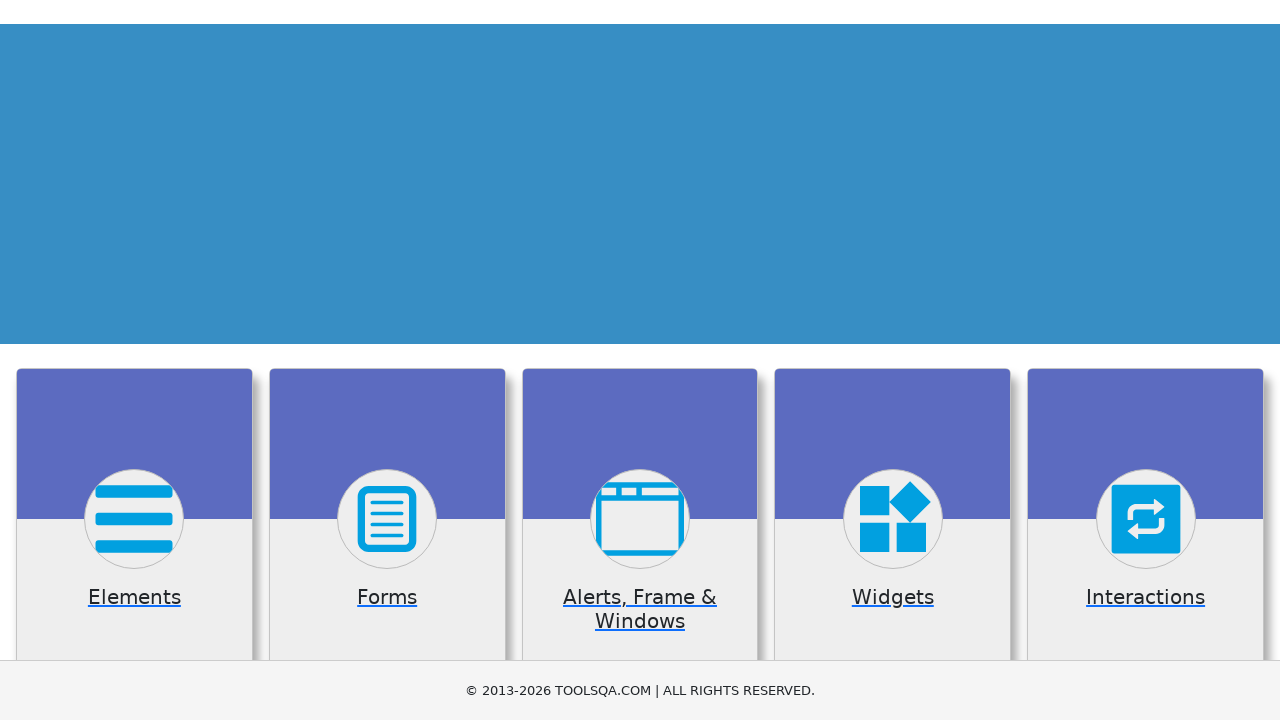

New tab from simple link finished loading
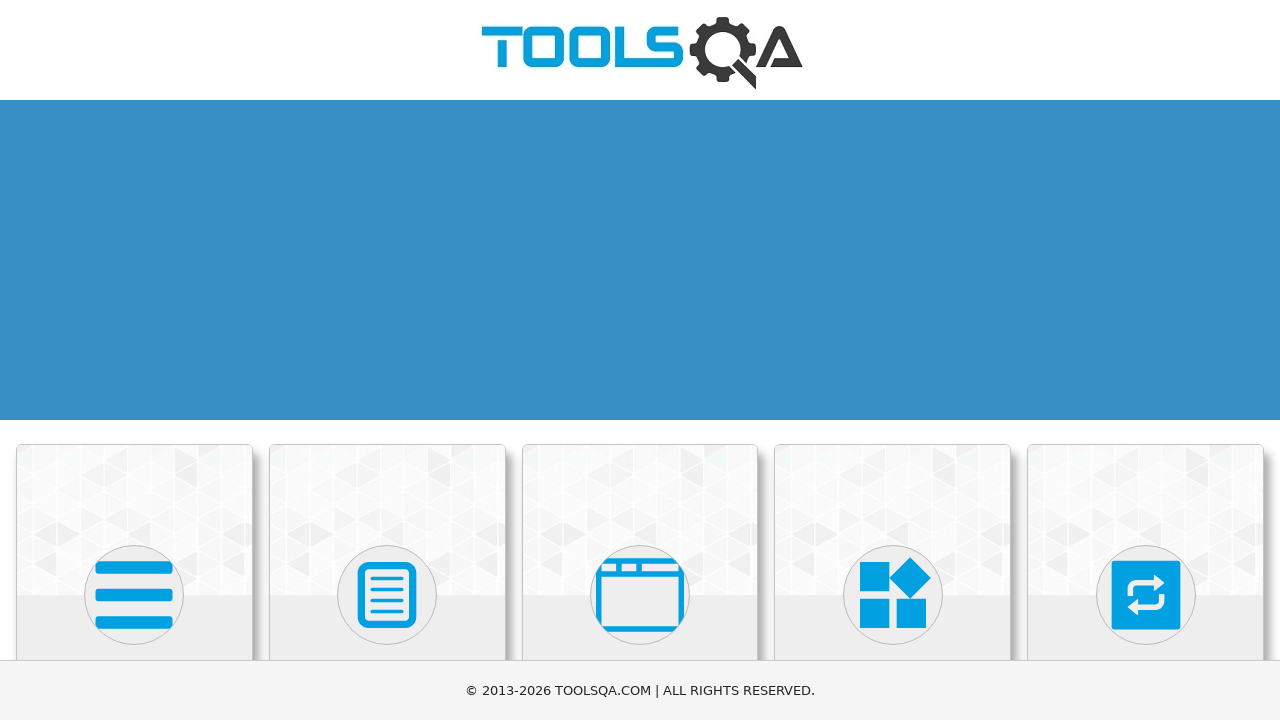

Verified that new tab navigated to demoqa.com homepage
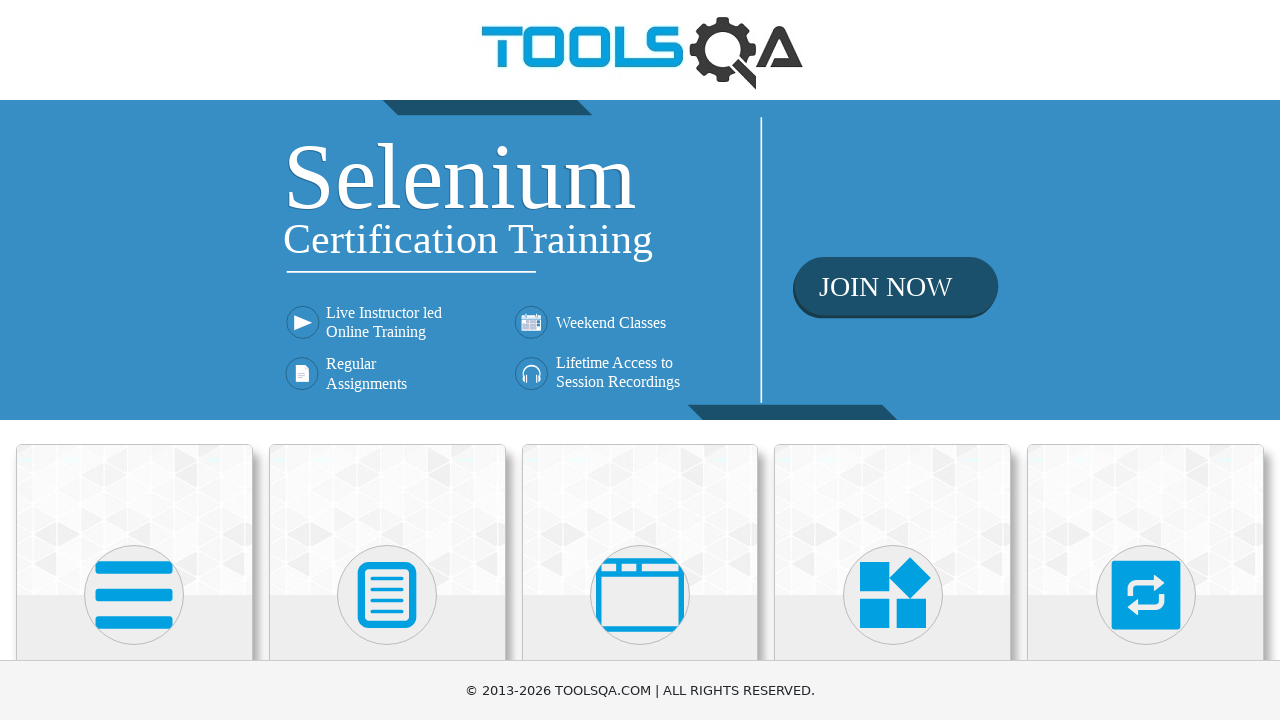

Closed the new tab from simple link
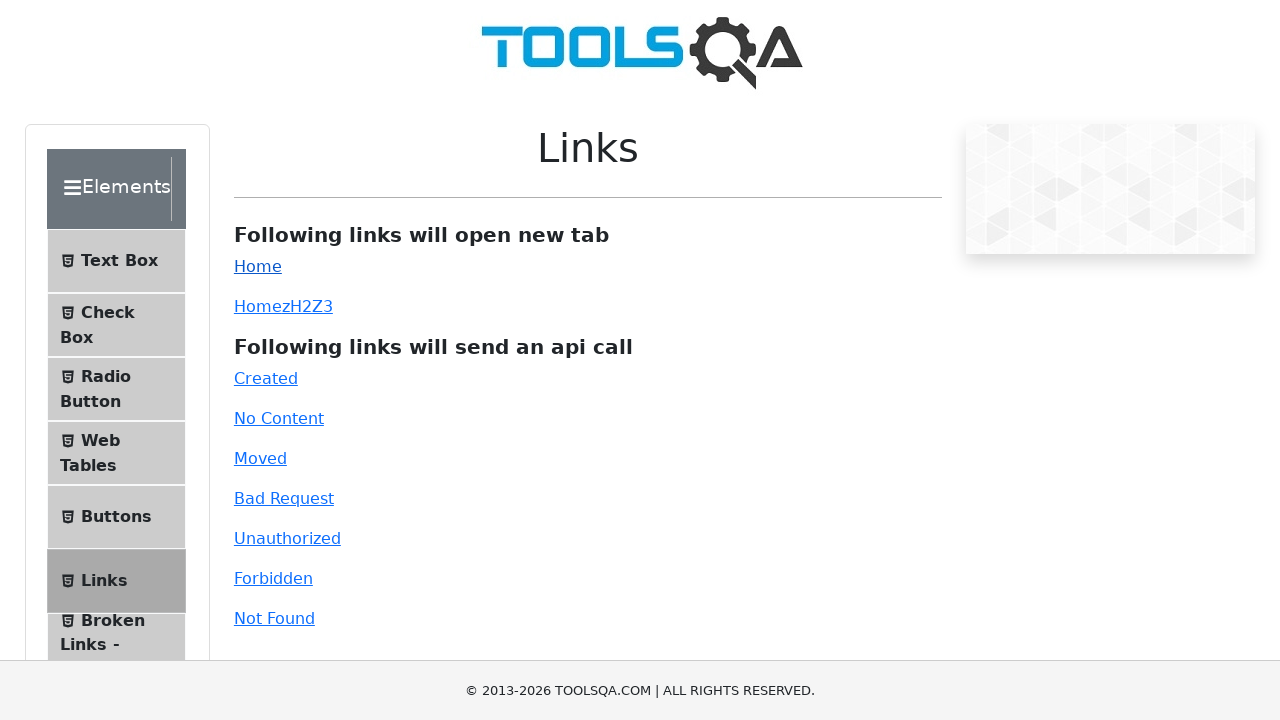

Clicked the dynamic Home link at (258, 306) on #dynamicLink
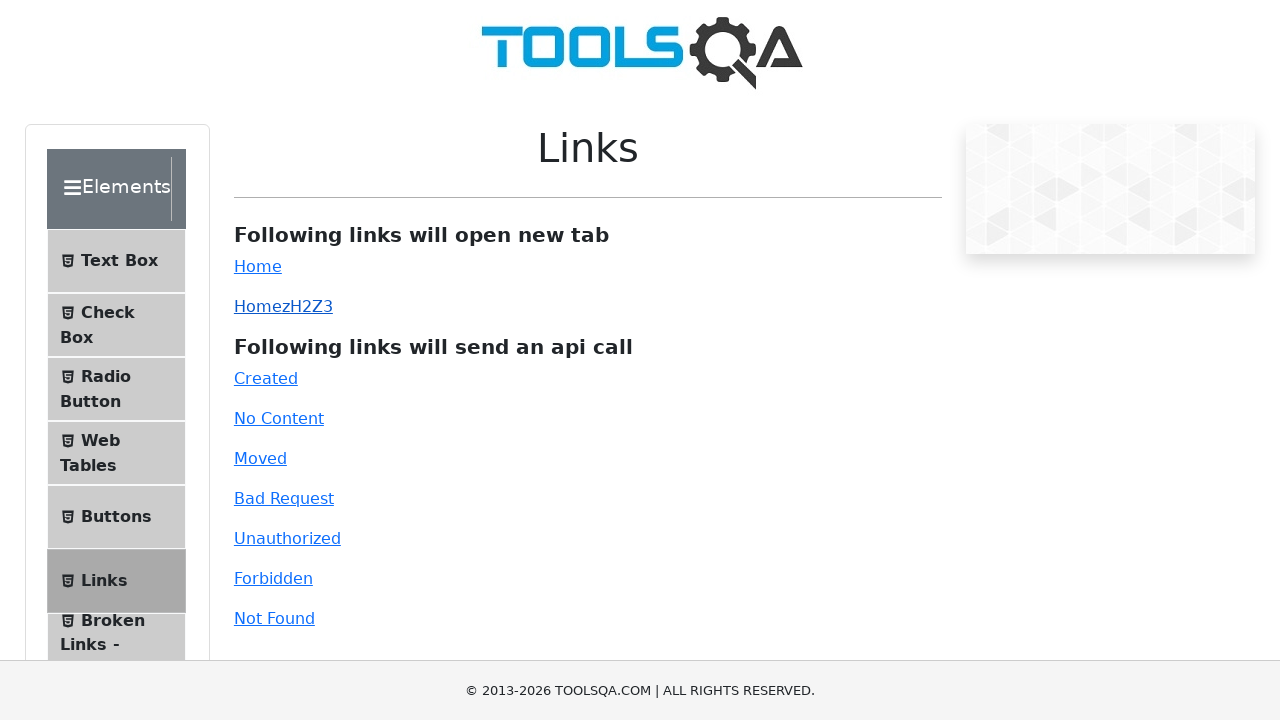

New tab opened from dynamic link click
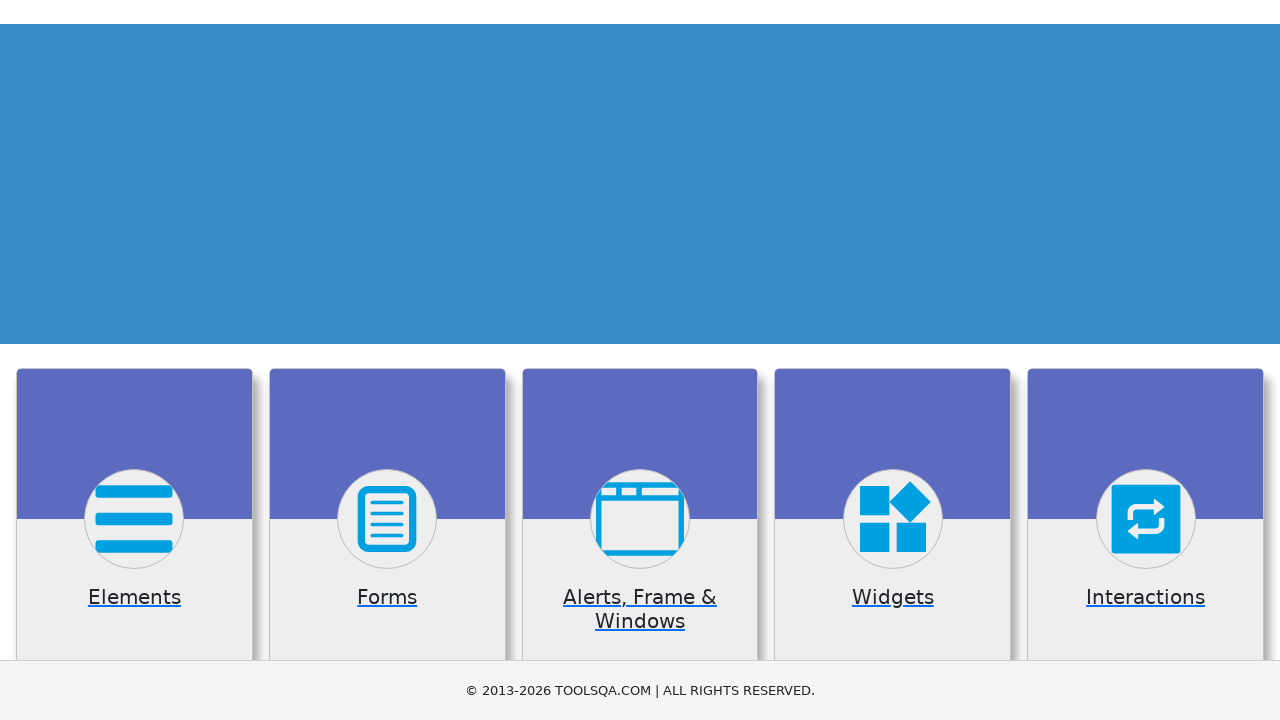

New tab from dynamic link finished loading
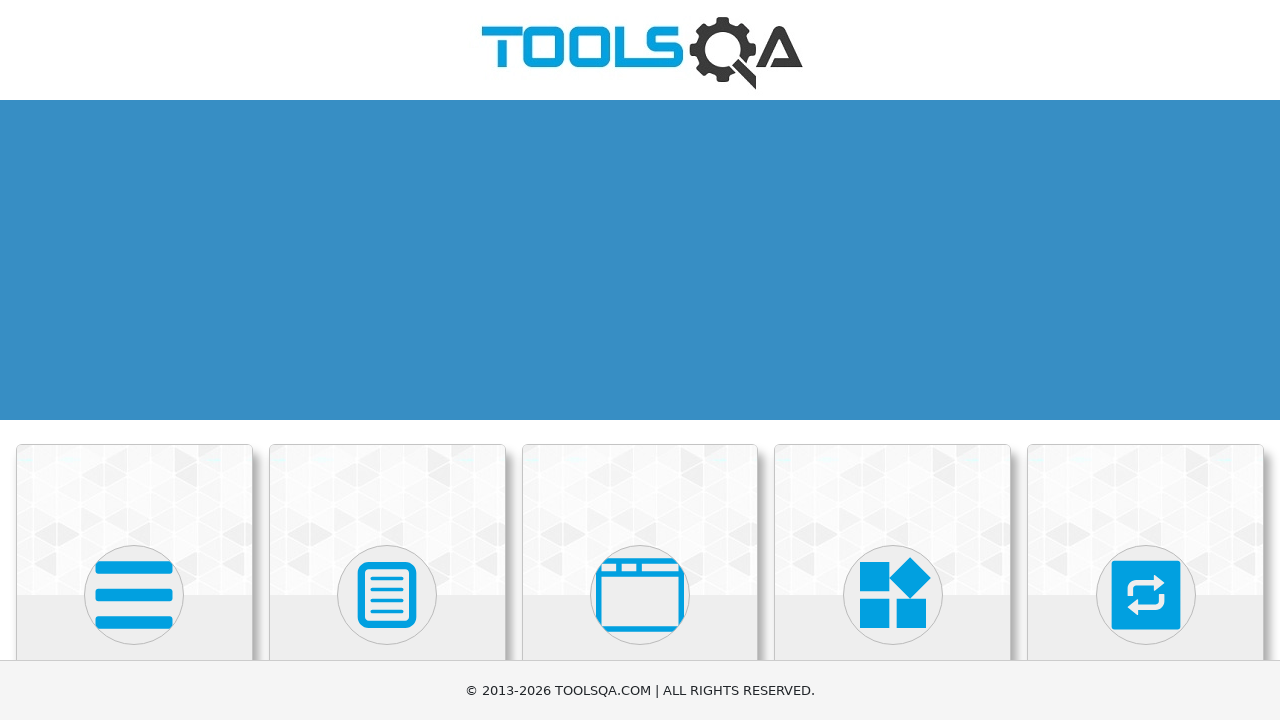

Verified that new tab navigated to demoqa.com homepage
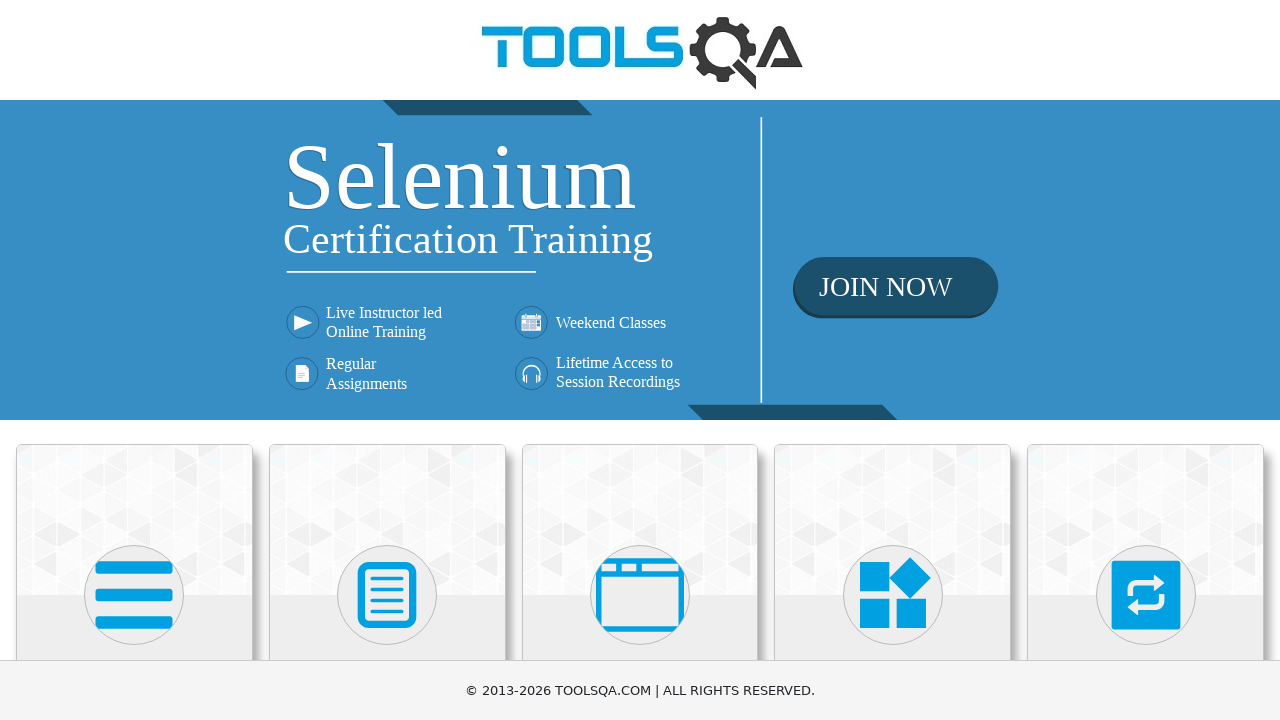

Closed the new tab from dynamic link
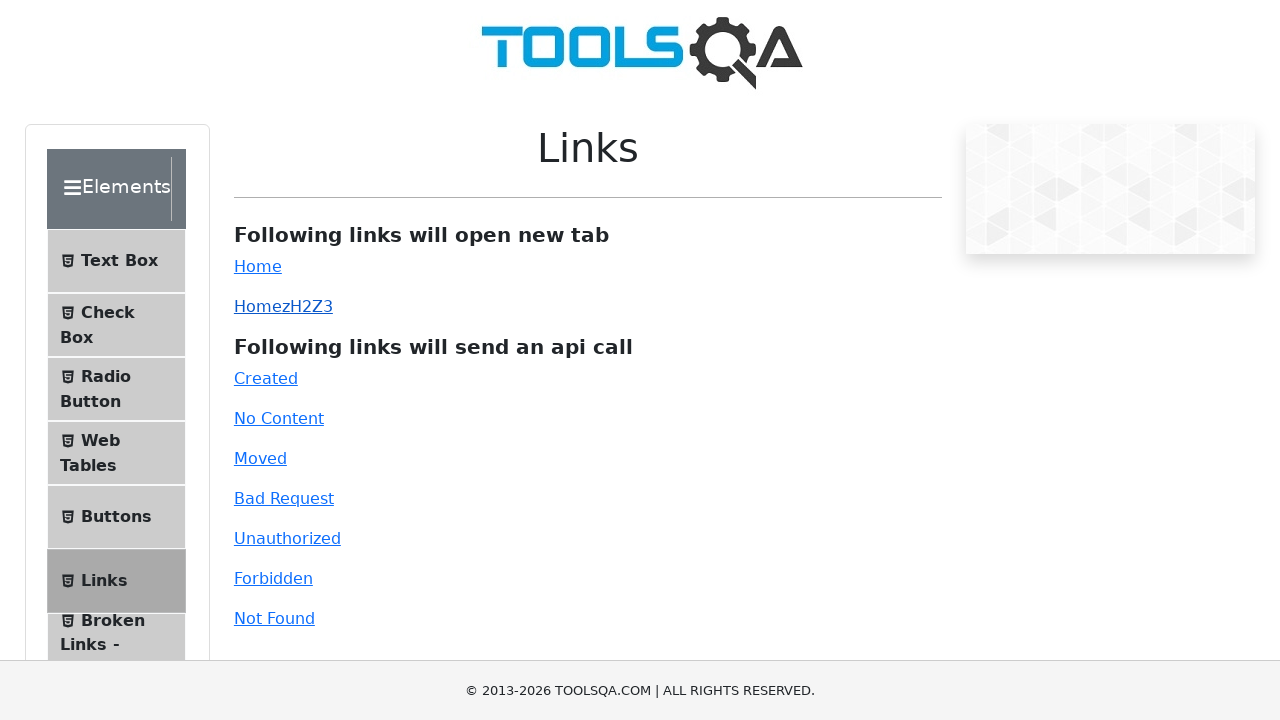

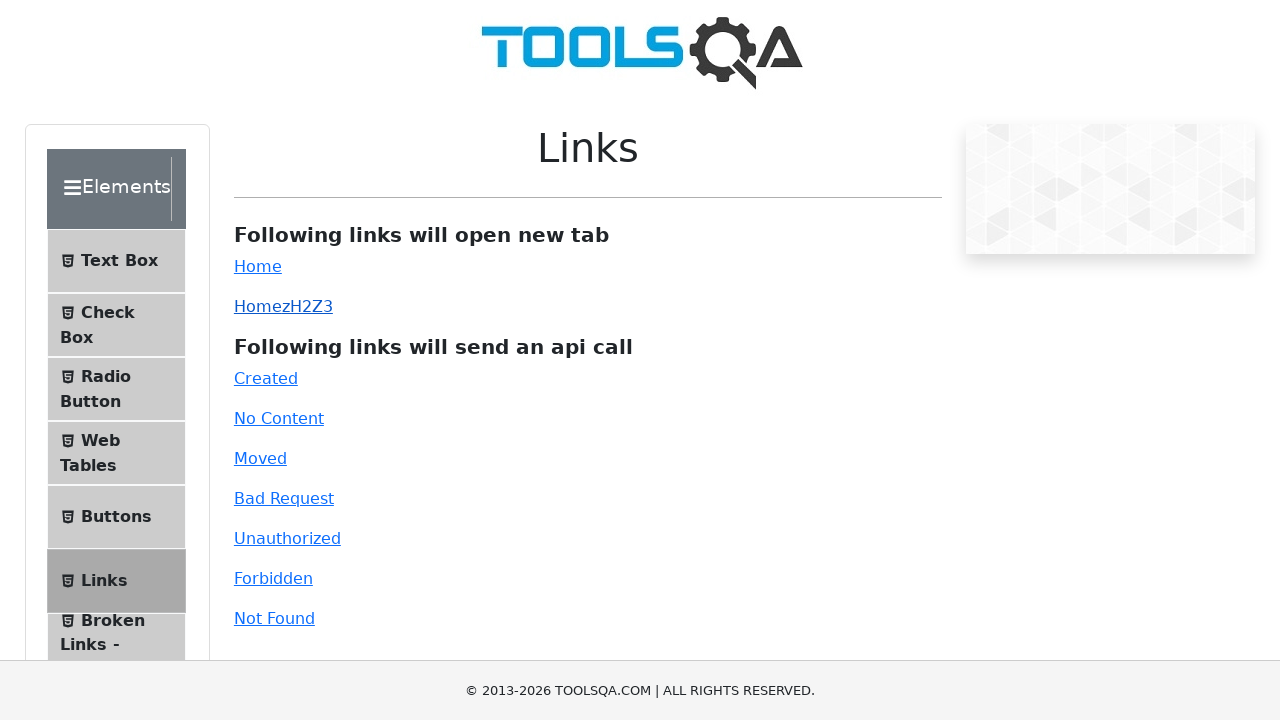